Tests the "Origin" tab functionality by clicking on it and verifying the content is displayed

Starting URL: https://demoqa.com/tabs

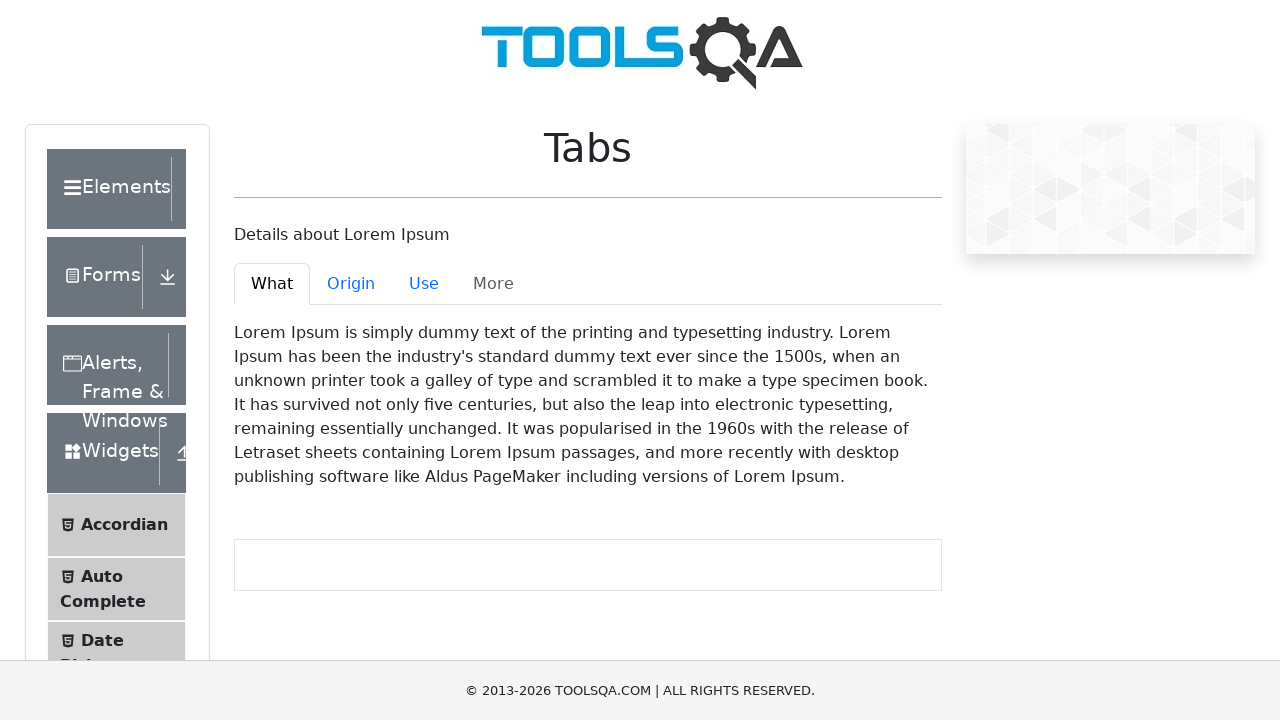

Located the 'Origin' tab element
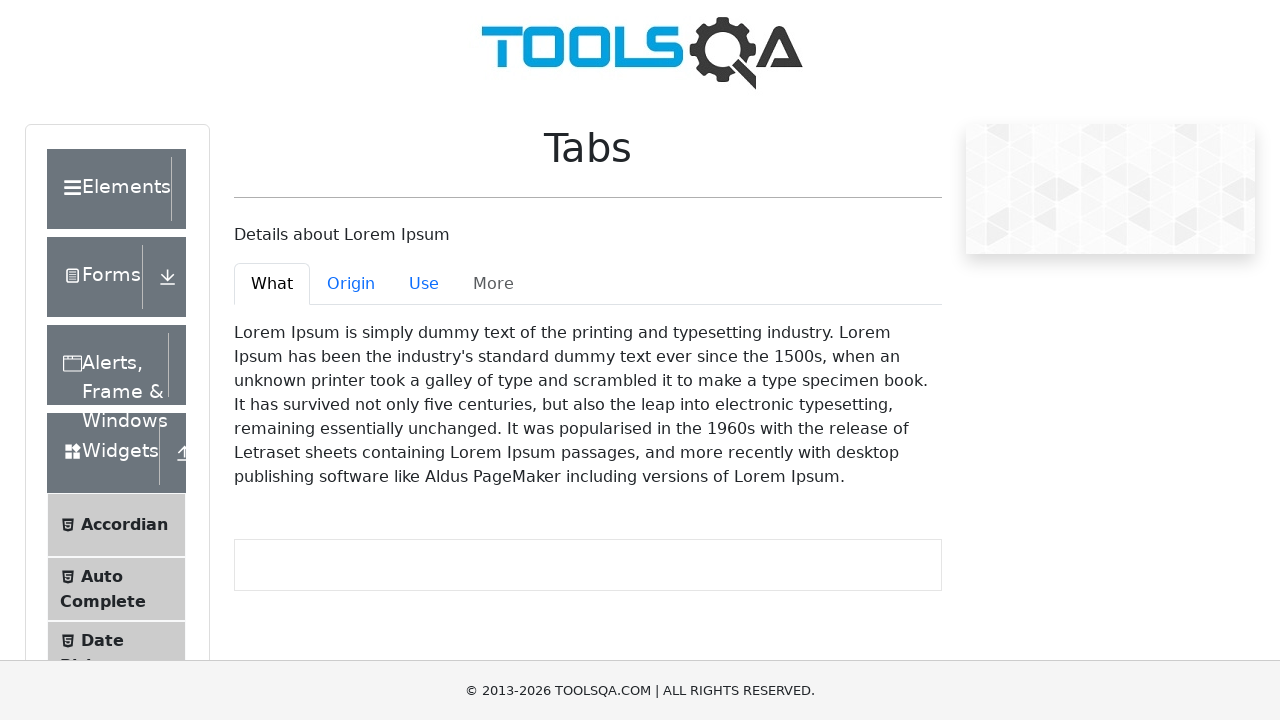

Scrolled 'Origin' tab into view
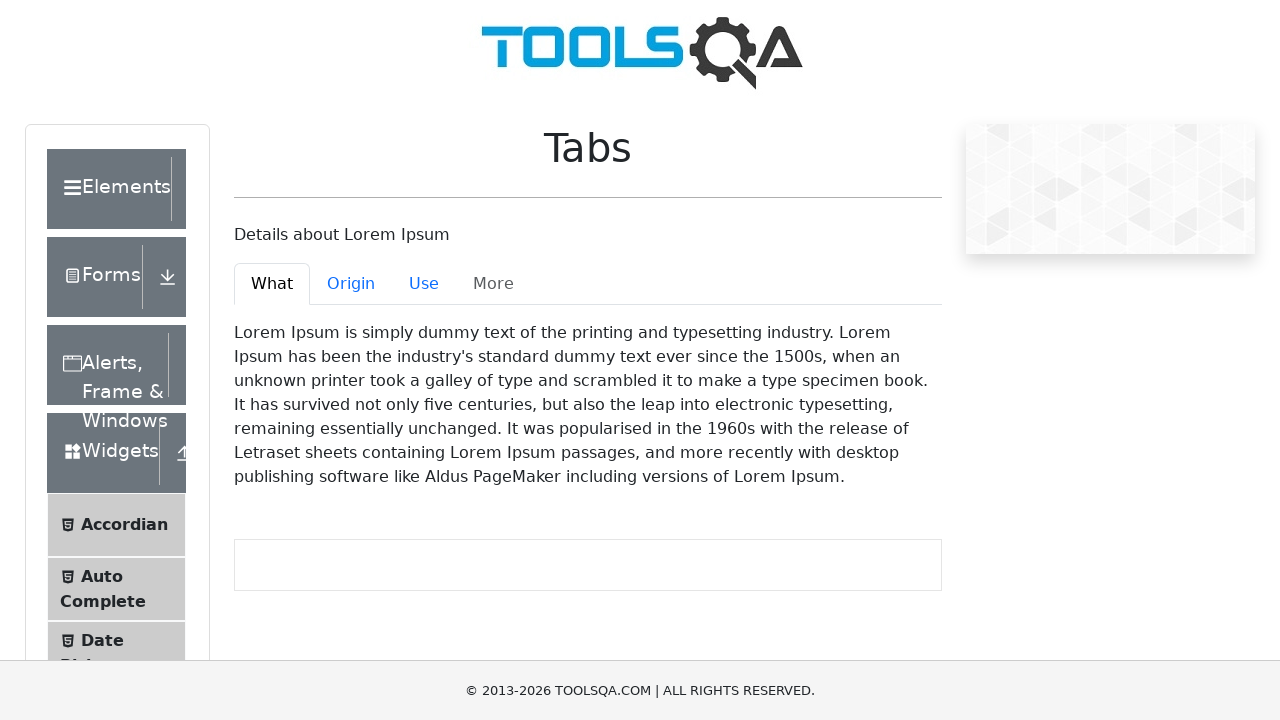

Clicked on the 'Origin' tab at (351, 284) on #demo-tab-origin
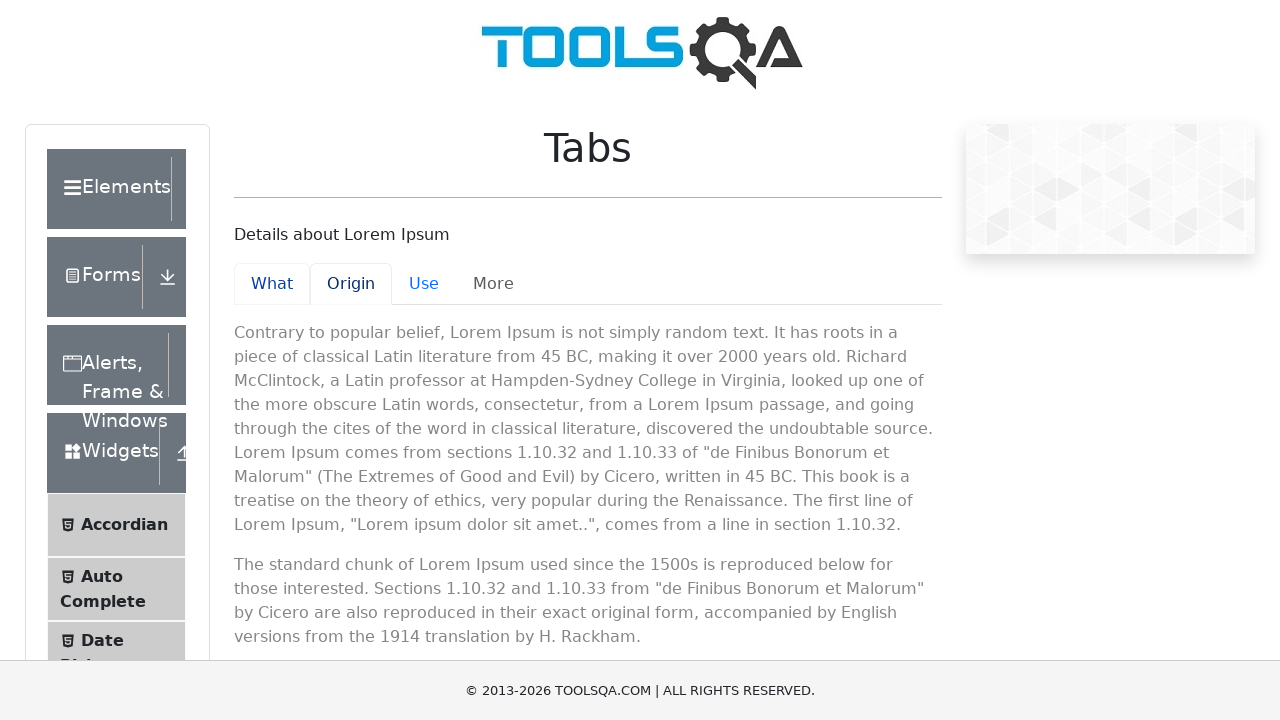

Origin tab content became visible
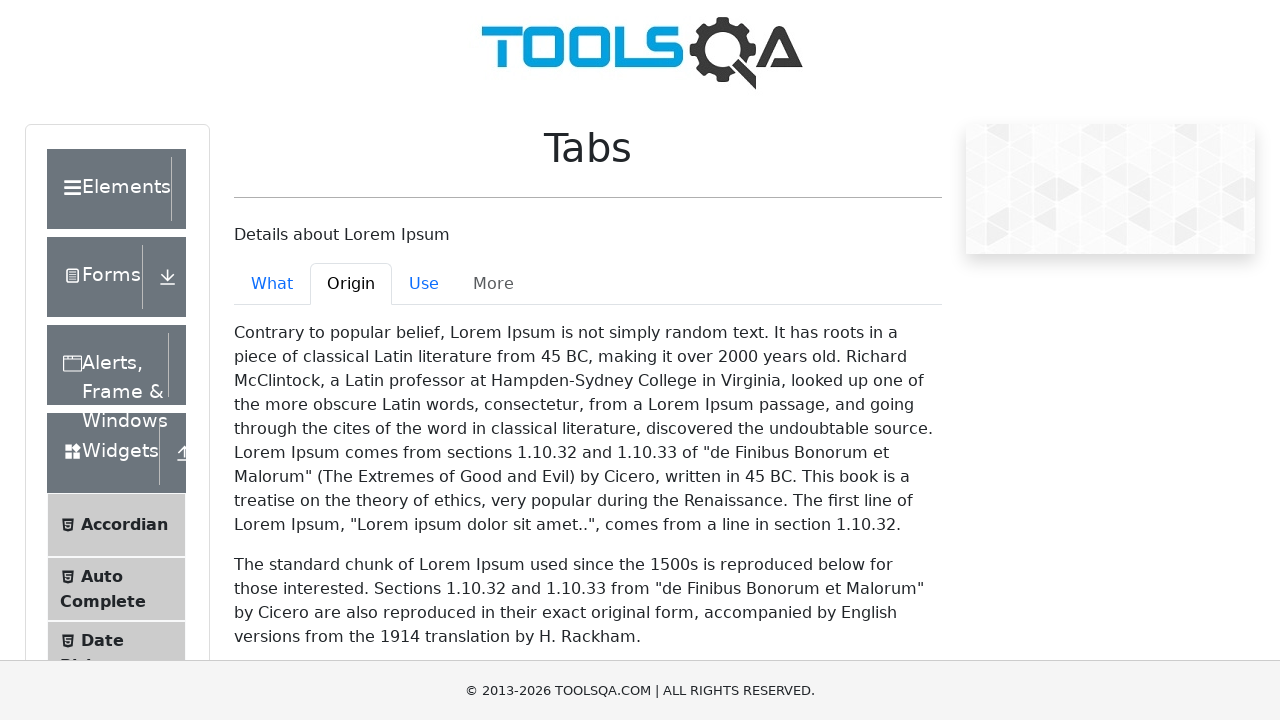

Verified 'Contrary to popular belief' text is present in Origin tab content
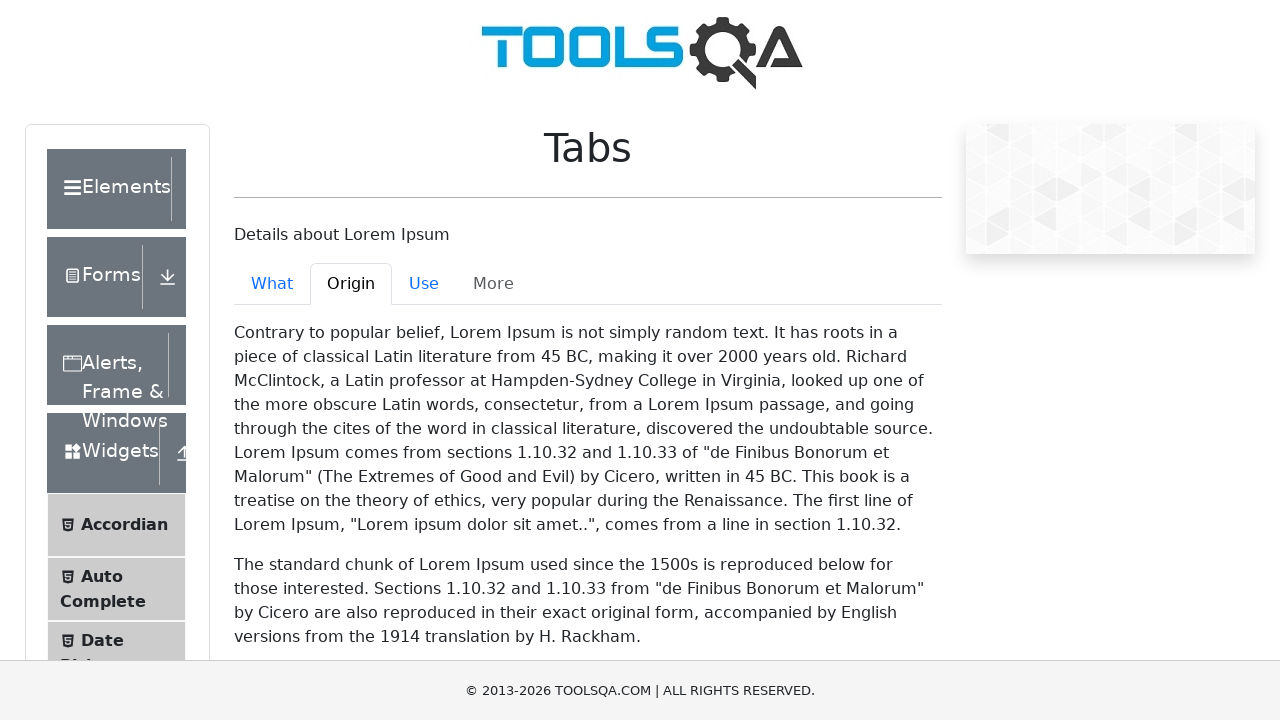

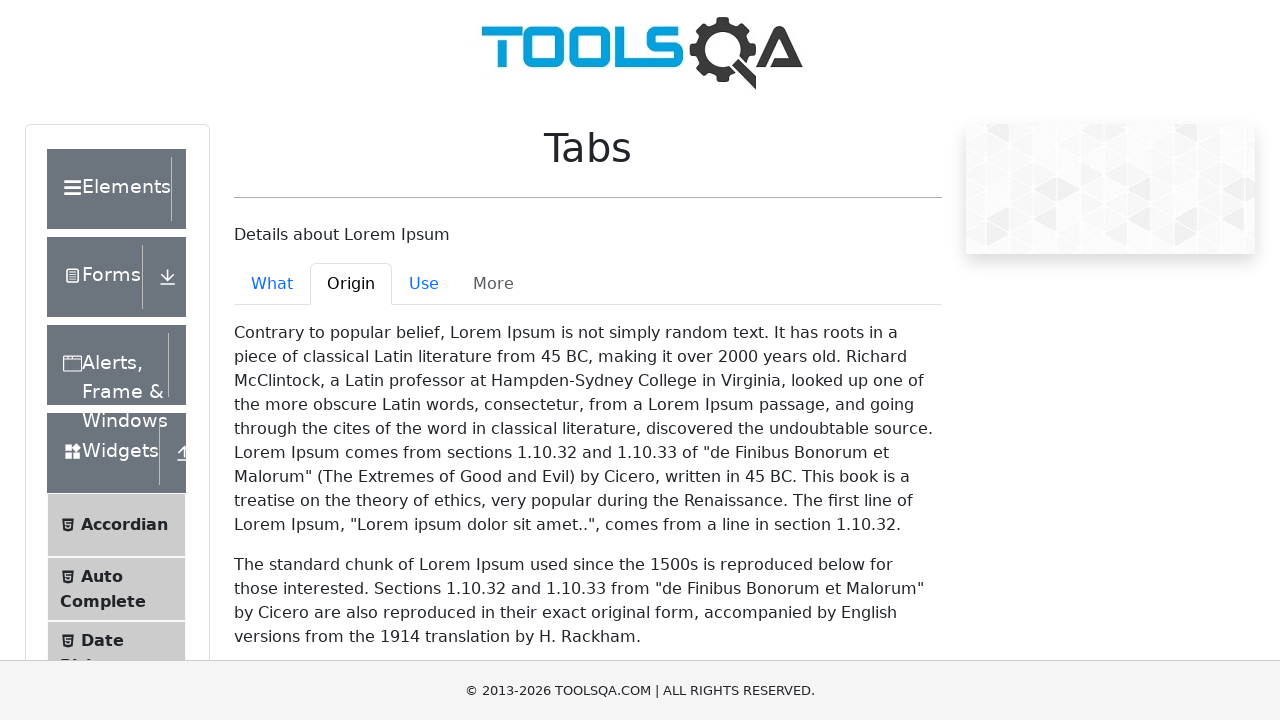